Tests checkbox/radio button functionality by selecting specific color options (orange and yellow) from a list of color inputs on a form

Starting URL: https://selenium08.blogspot.com/2019/07/check-box-and-radio-buttons.html

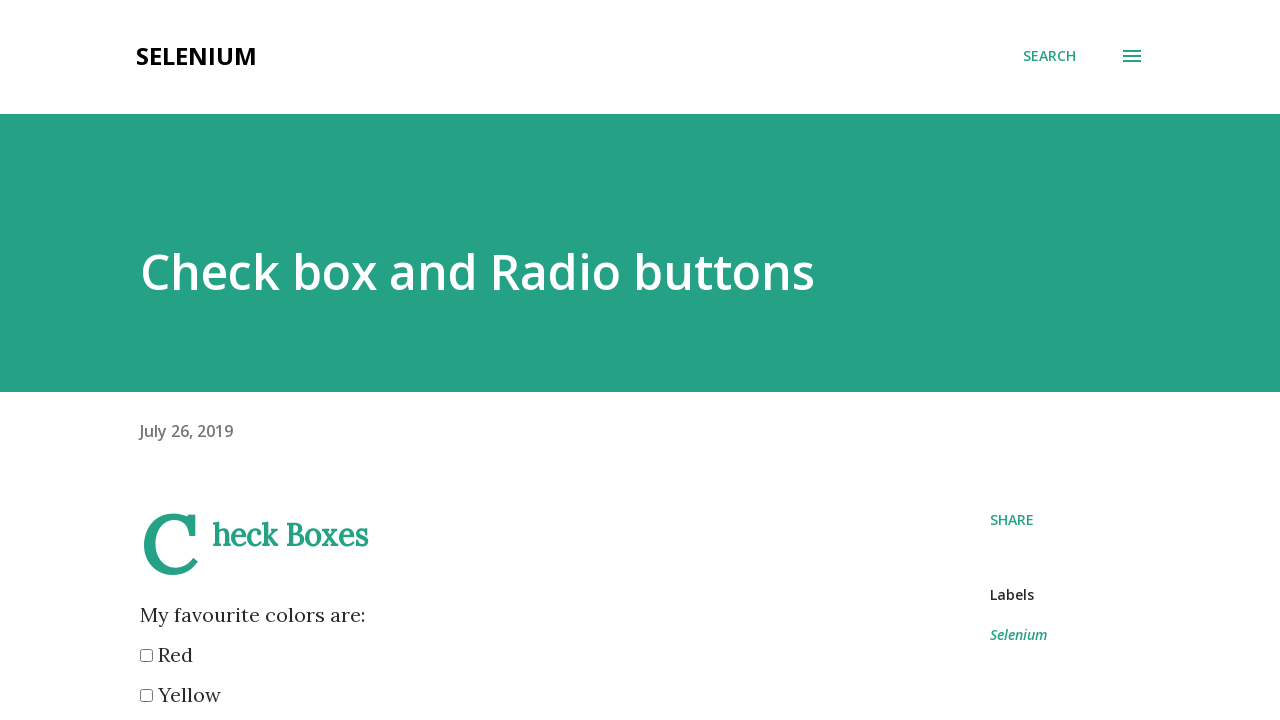

Located all color input elements
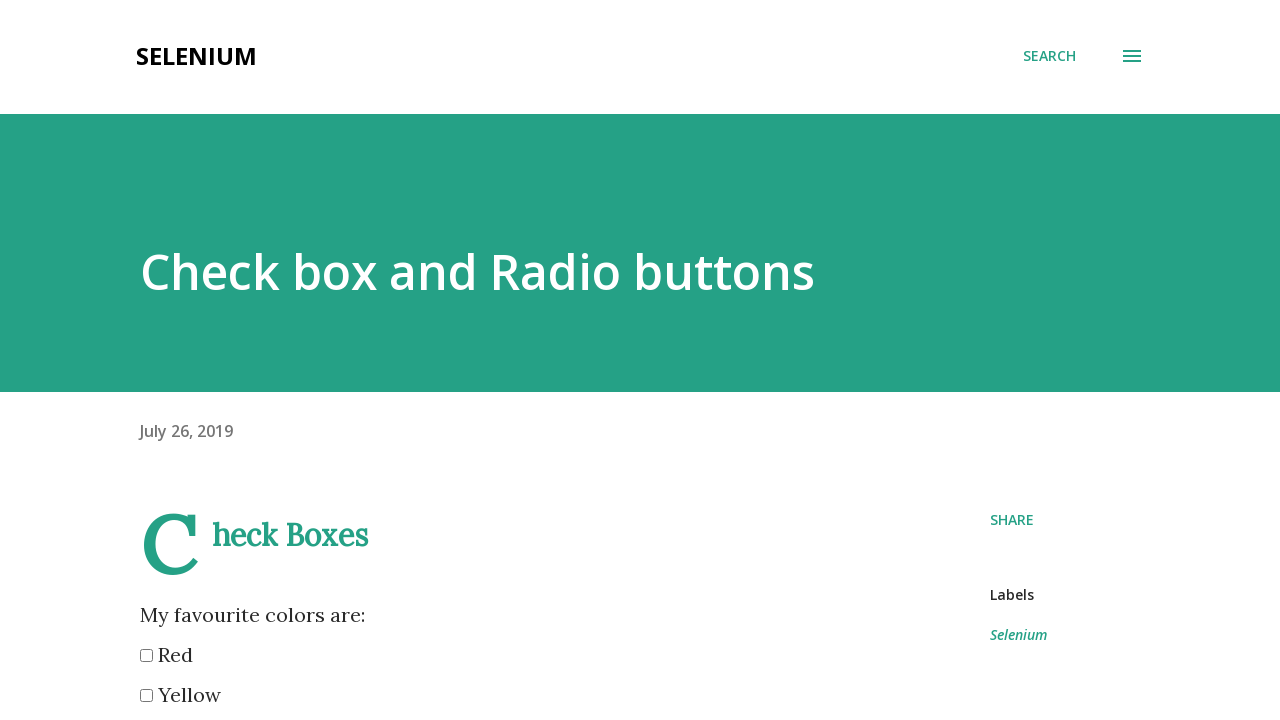

Selected orange color option at (146, 360) on input[name='color'][value='orange']
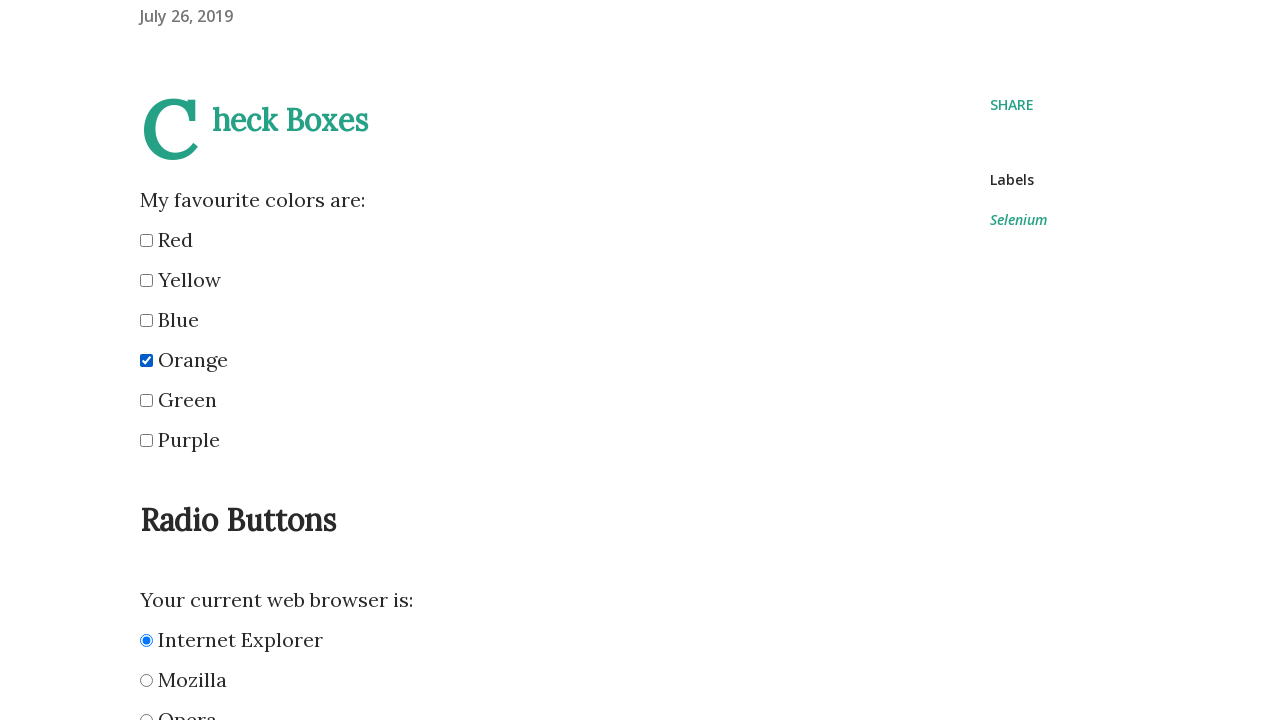

Selected yellow color option at (146, 280) on input[name='color'][value='yellow']
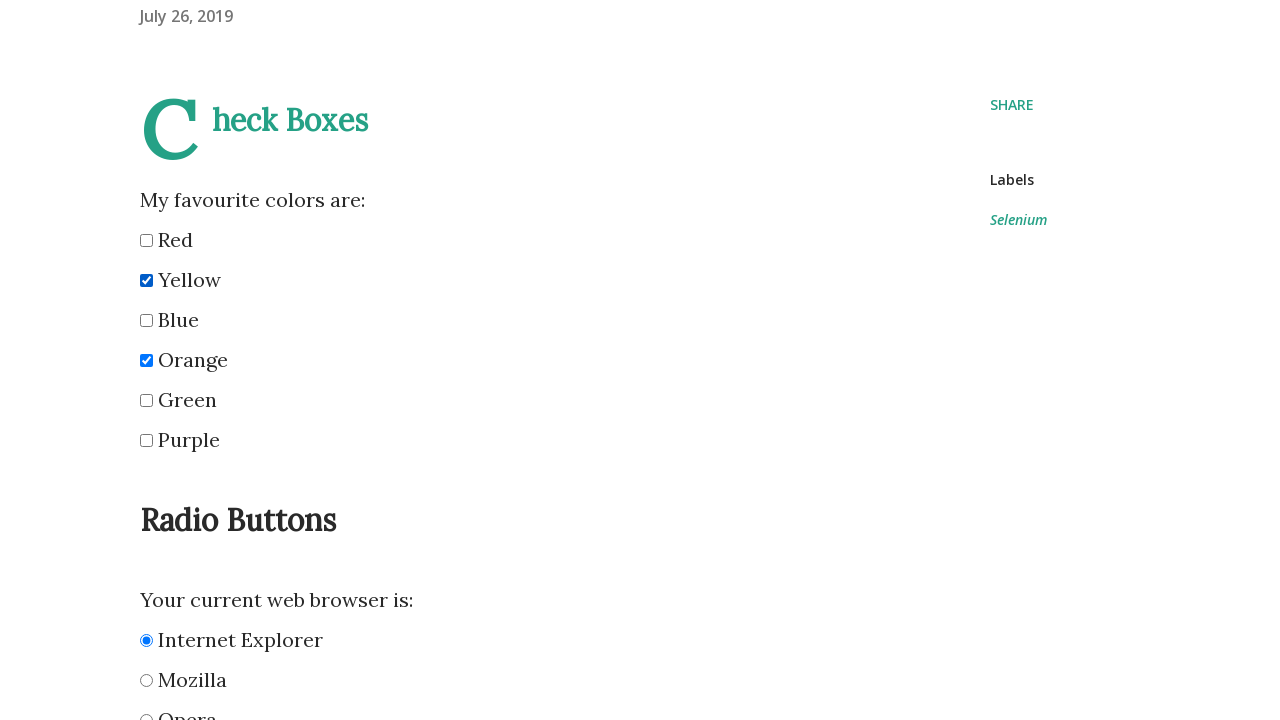

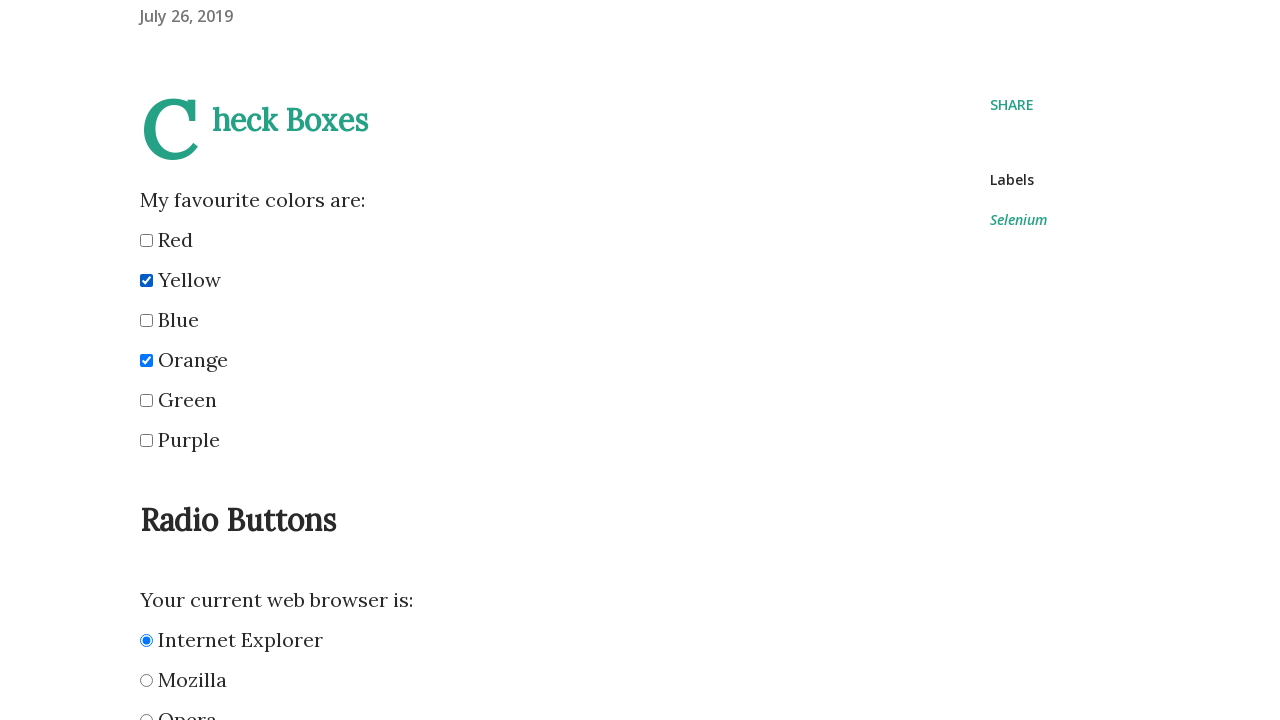